Tests various dropdown list functionalities including default settings, initial options, auto postback, form submission, databinding, and validation on a PRADO framework demo page

Starting URL: https://www.pradoframework.net/demos/quickstart/index.php?page=Controls.Samples.TDropDownList.Home&notheme=true&lang=en

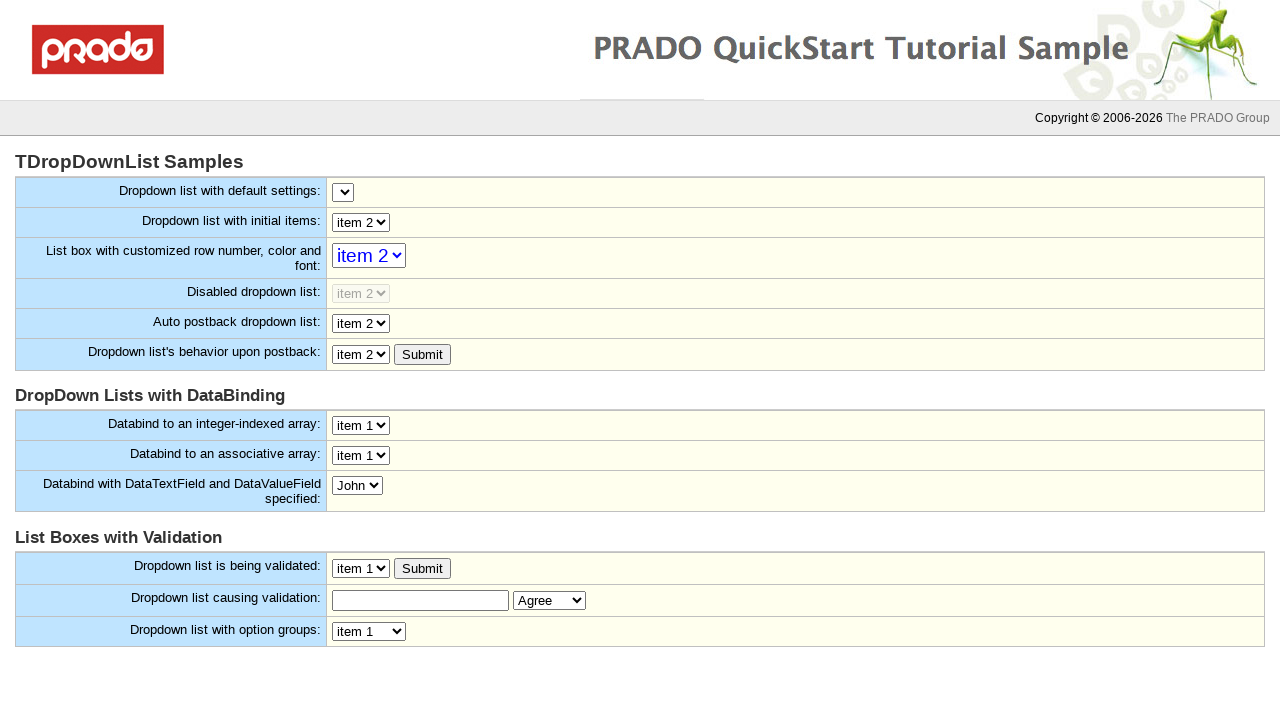

Waited for default dropdown list to load
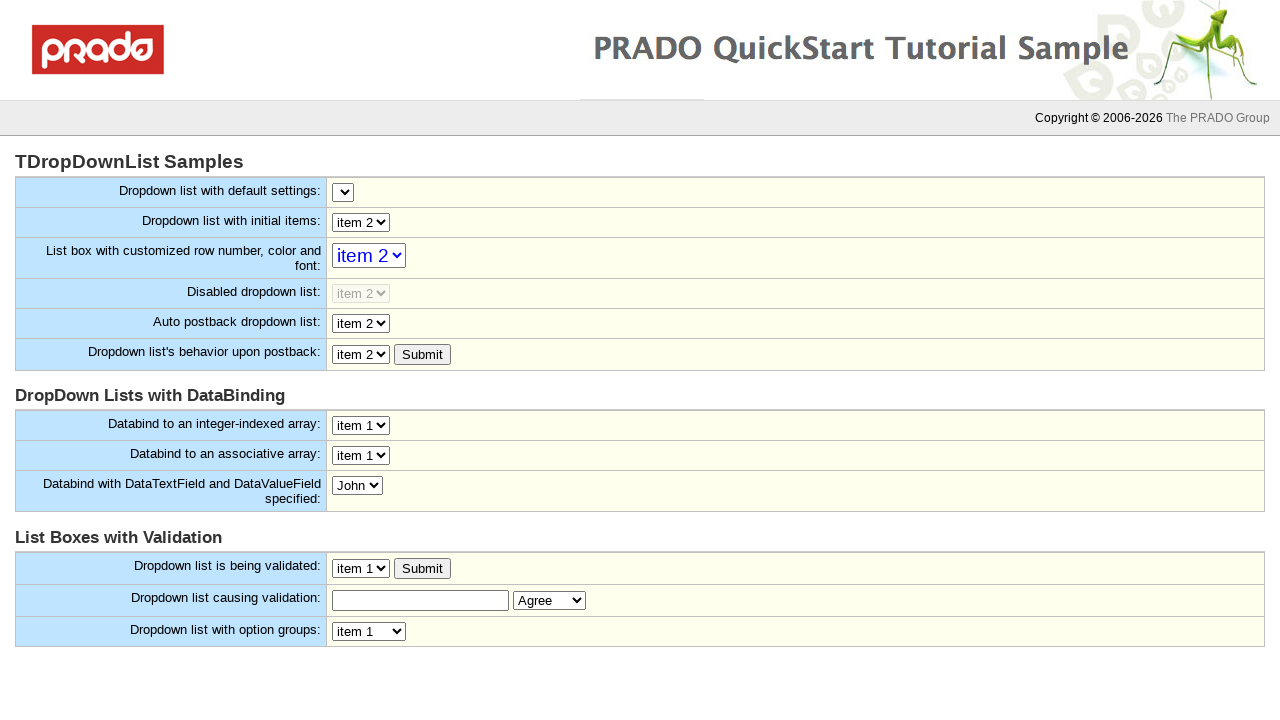

Verified dropdown list with initial options exists
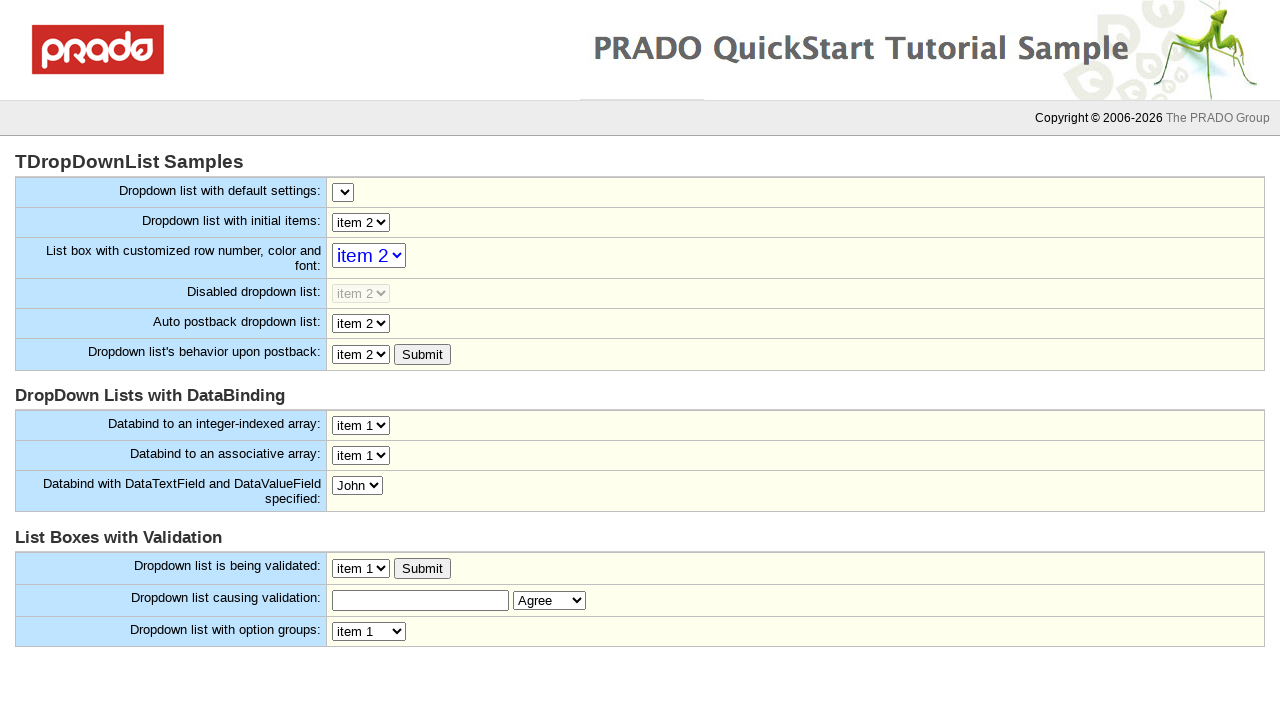

Verified dropdown list with customized styles exists
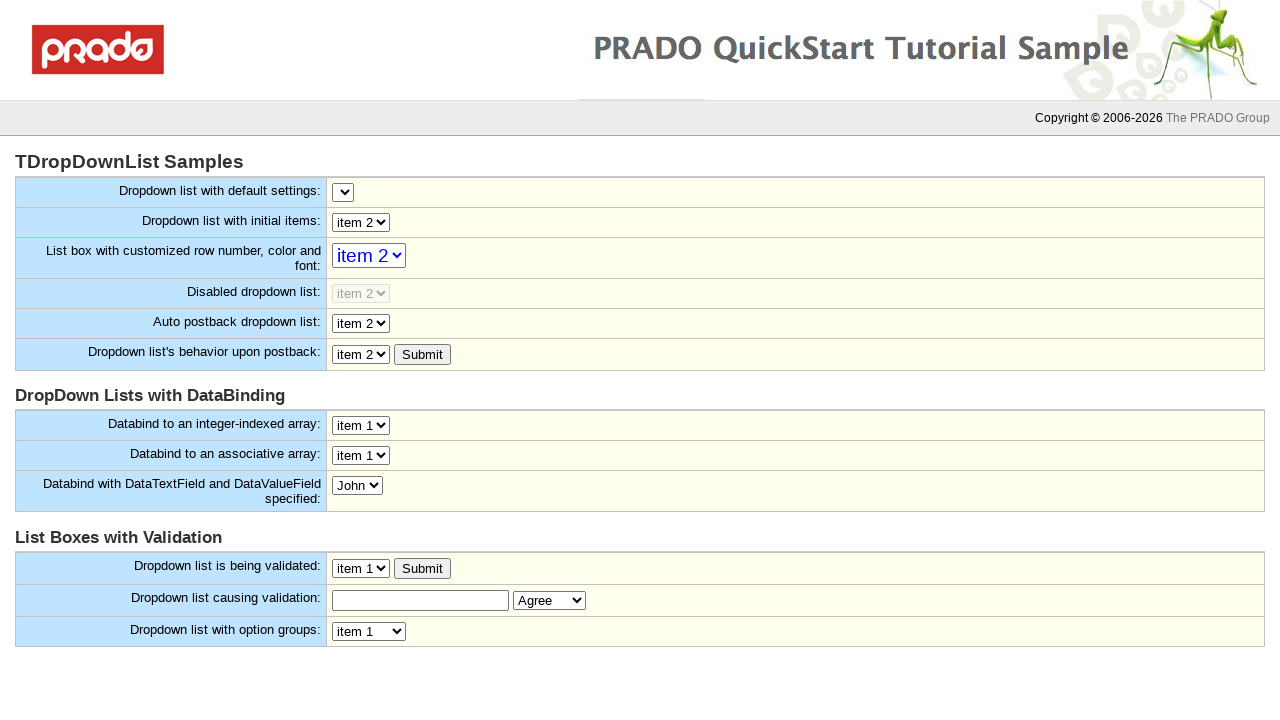

Verified disabled dropdown list exists
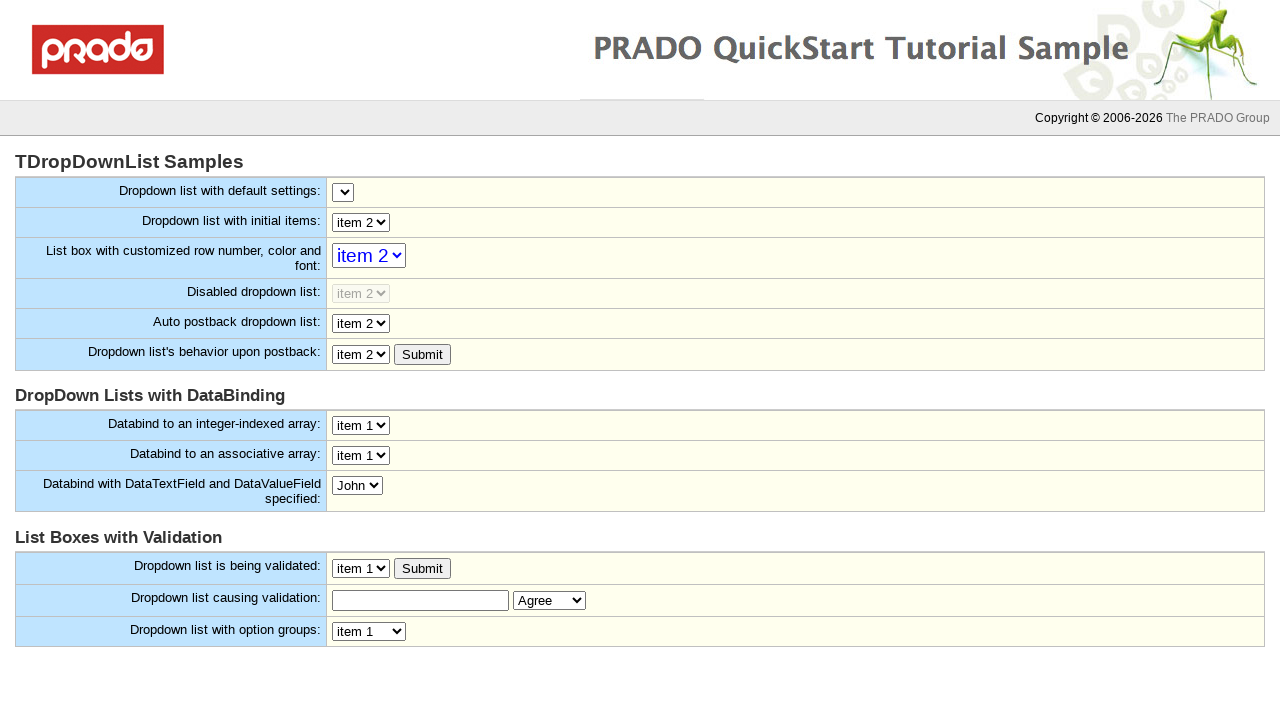

Selected 'item 3' from auto postback dropdown list on select[name='ctl0\$body\$ctl4']
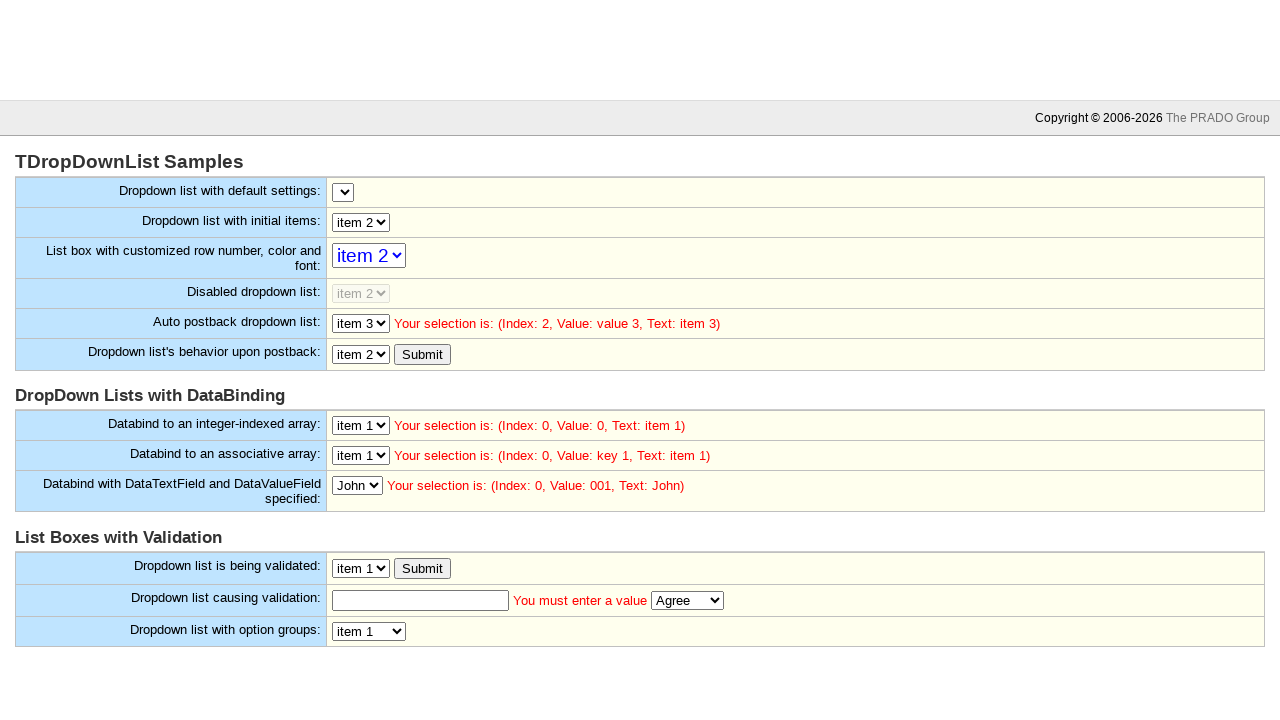

Waited for network to become idle after auto postback selection
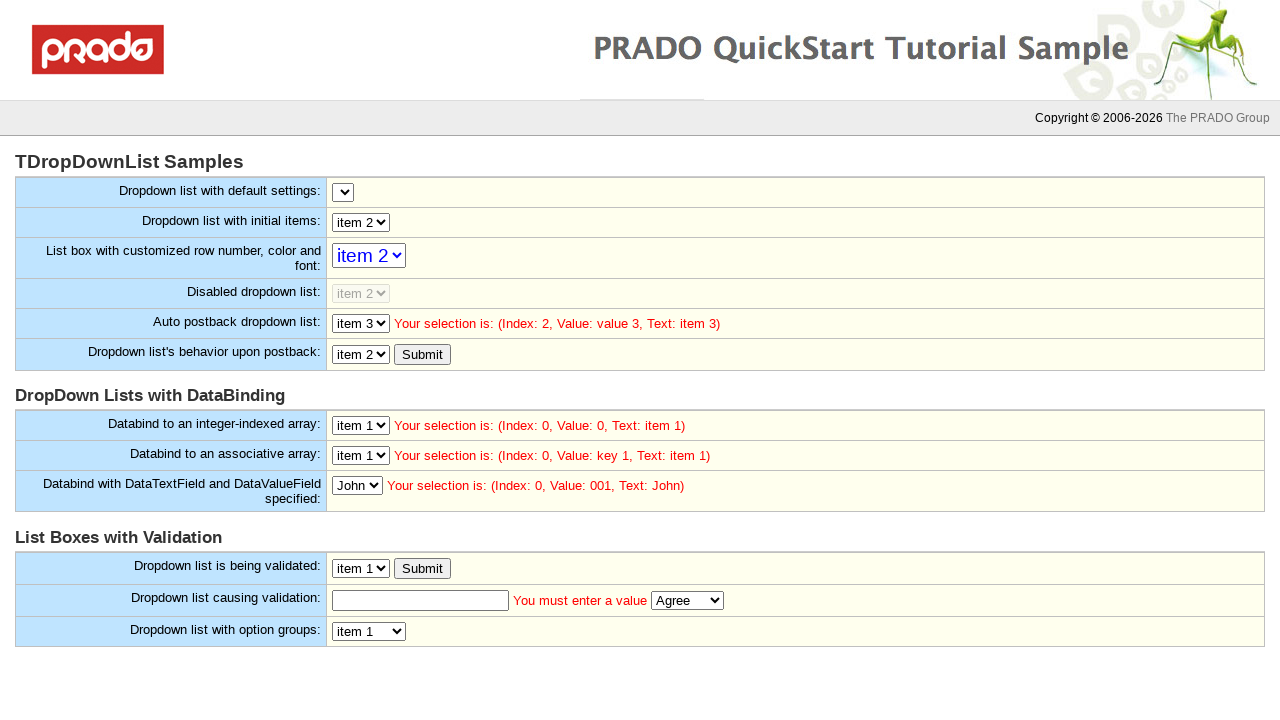

Selected 'item 4' from single selection list box on select[name='ctl0\$body\$DropDownList1']
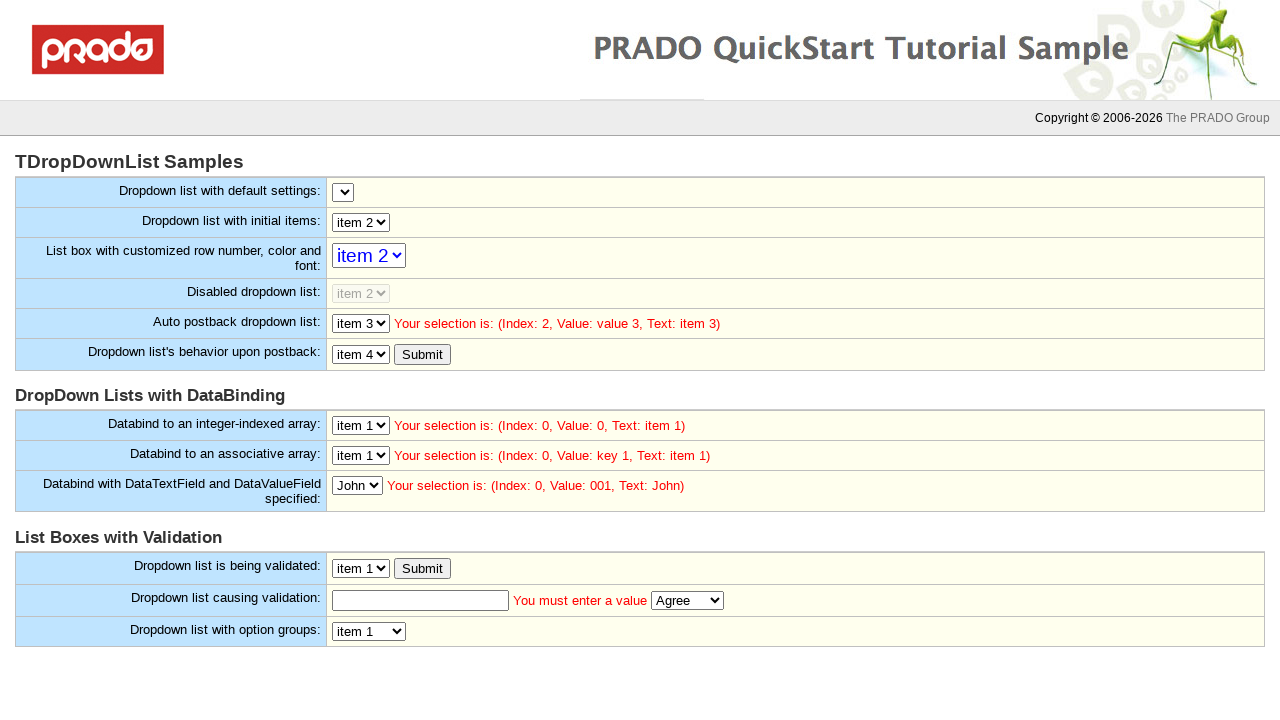

Clicked submit button to test form submission at (422, 354) on input[type='submit'][value='Submit']
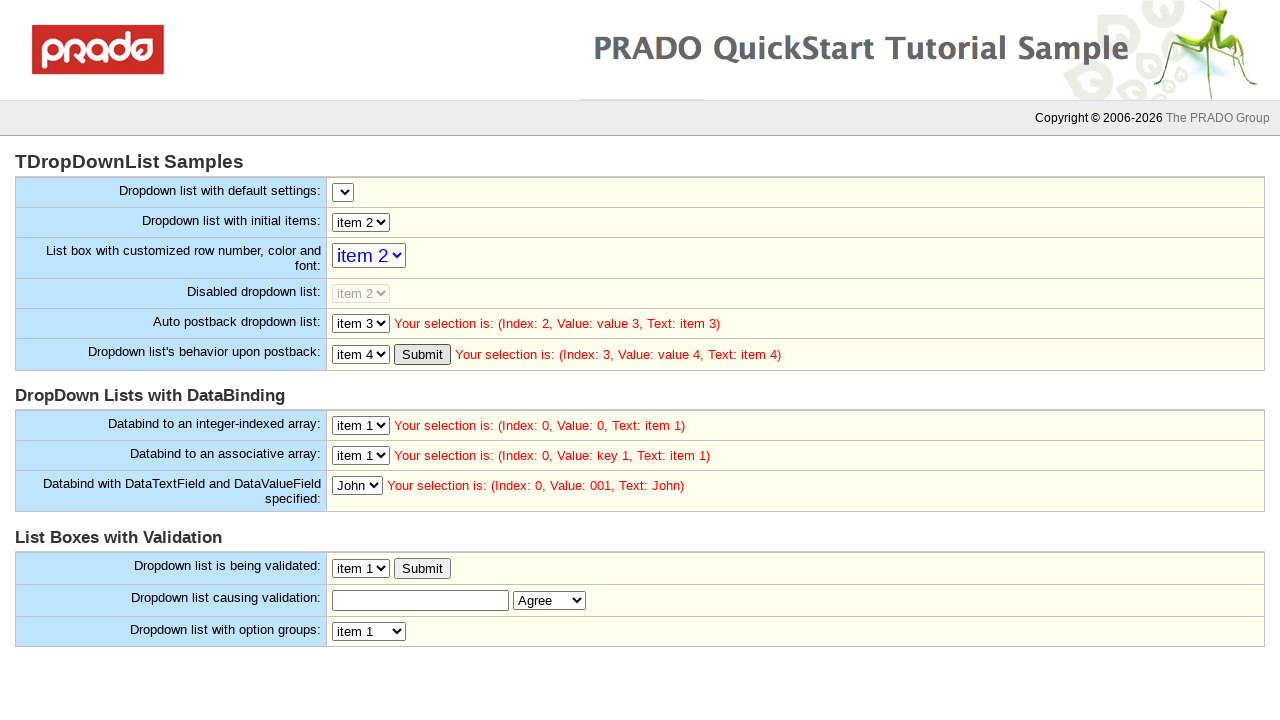

Waited for network to become idle after form submission
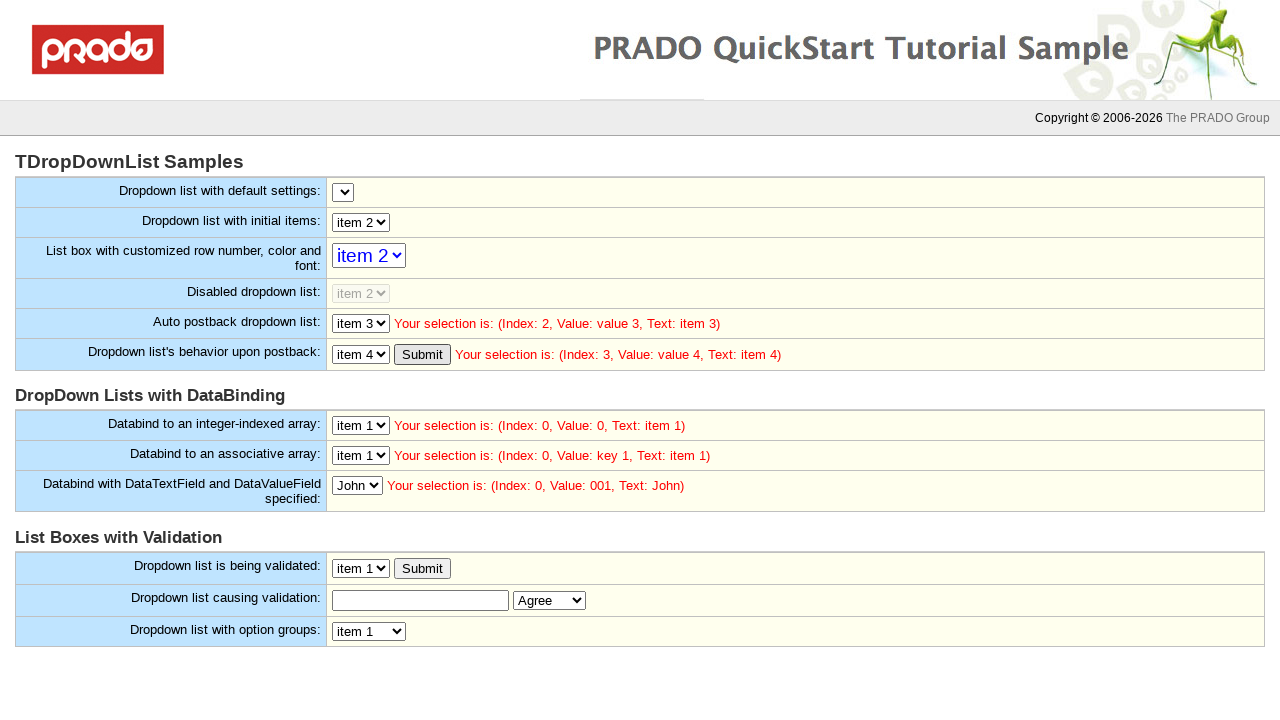

Selected 'item 3' from integer-indexed array dropdown on select[name='ctl0\$body\$DBDropDownList1']
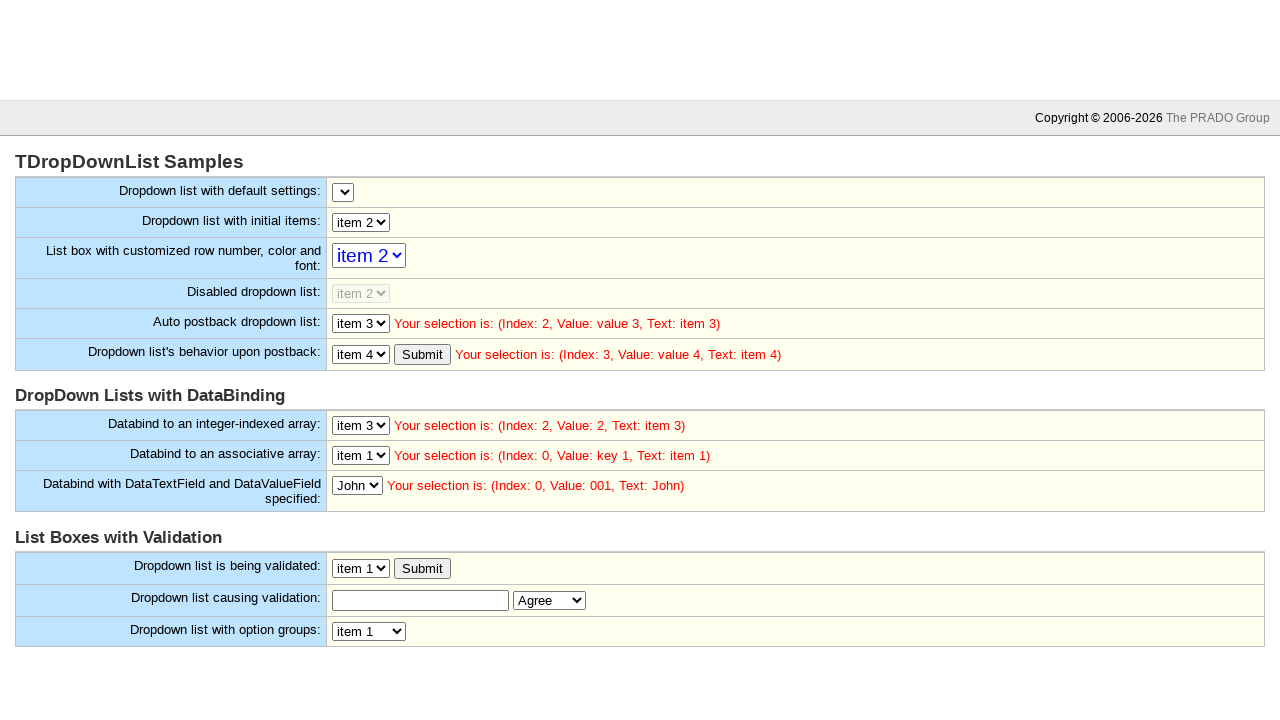

Waited for network to become idle after integer-indexed array selection
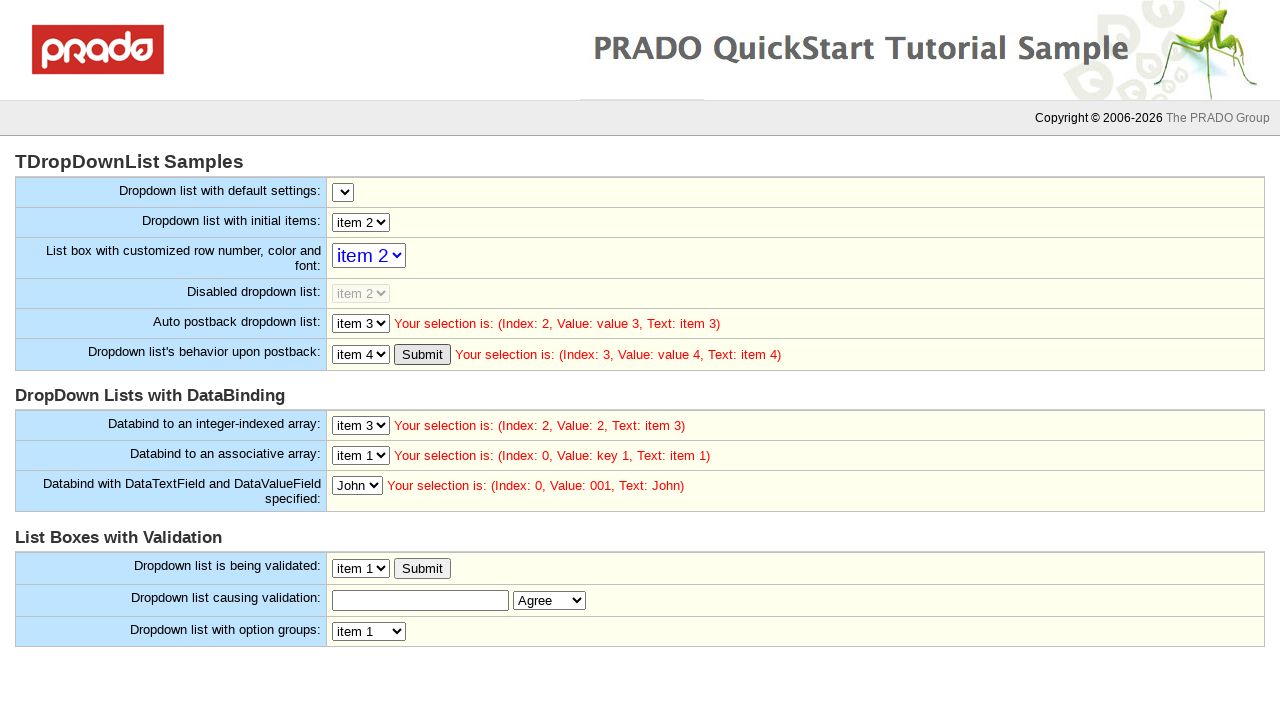

Selected 'item 2' from associative array dropdown on select[name='ctl0\$body\$DBDropDownList2']
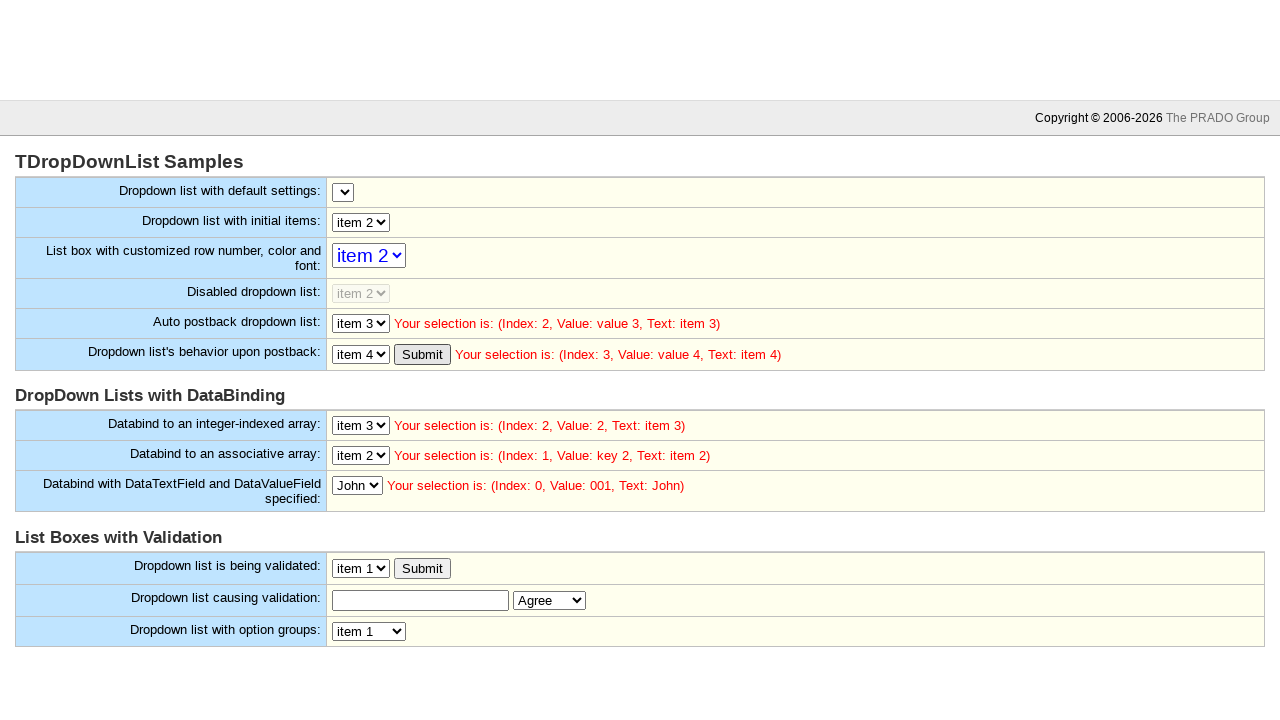

Waited for network to become idle after associative array selection
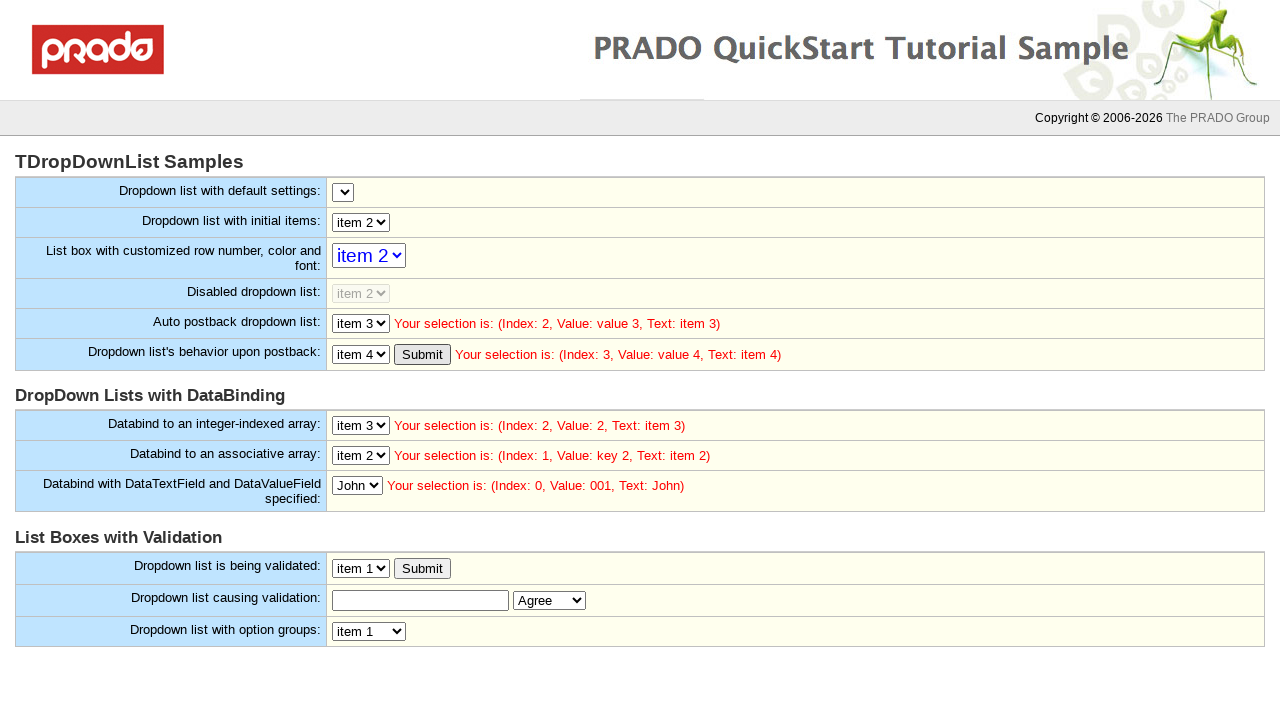

Selected 'Cary' from databind dropdown with DataTextField and DataValueField on select[name='ctl0\$body\$DBDropDownList3']
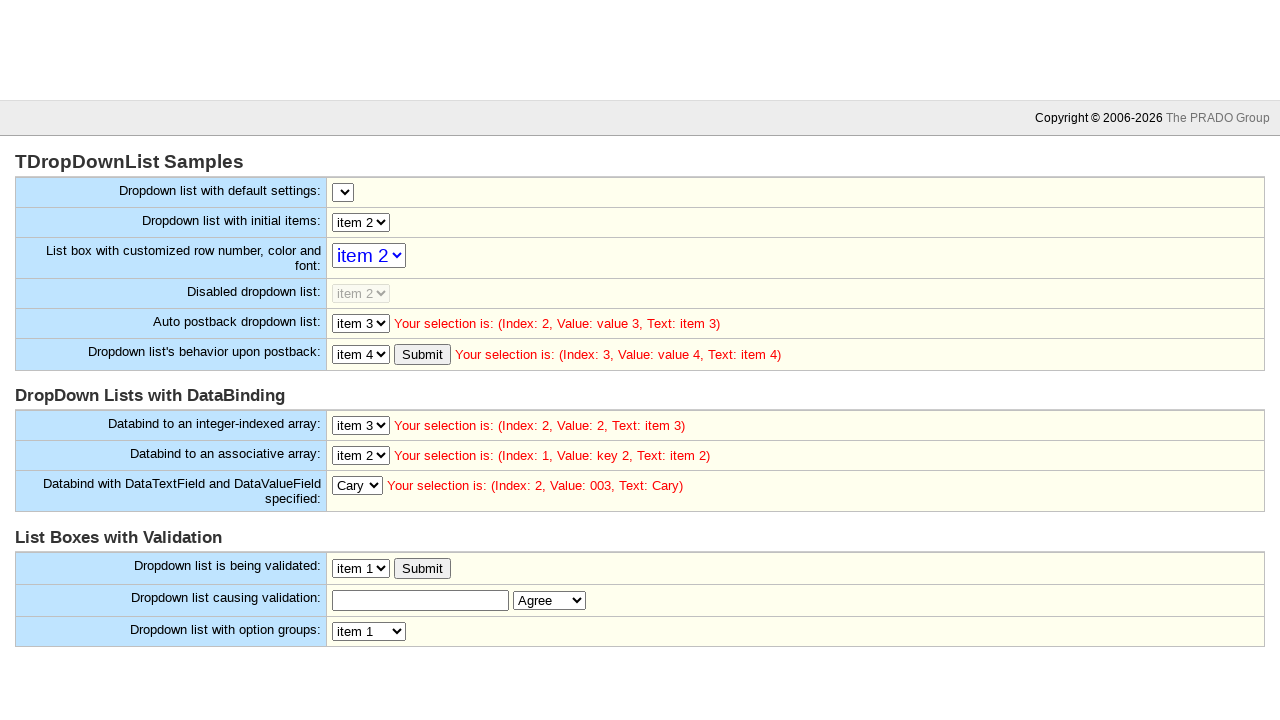

Waited for network to become idle after Cary selection
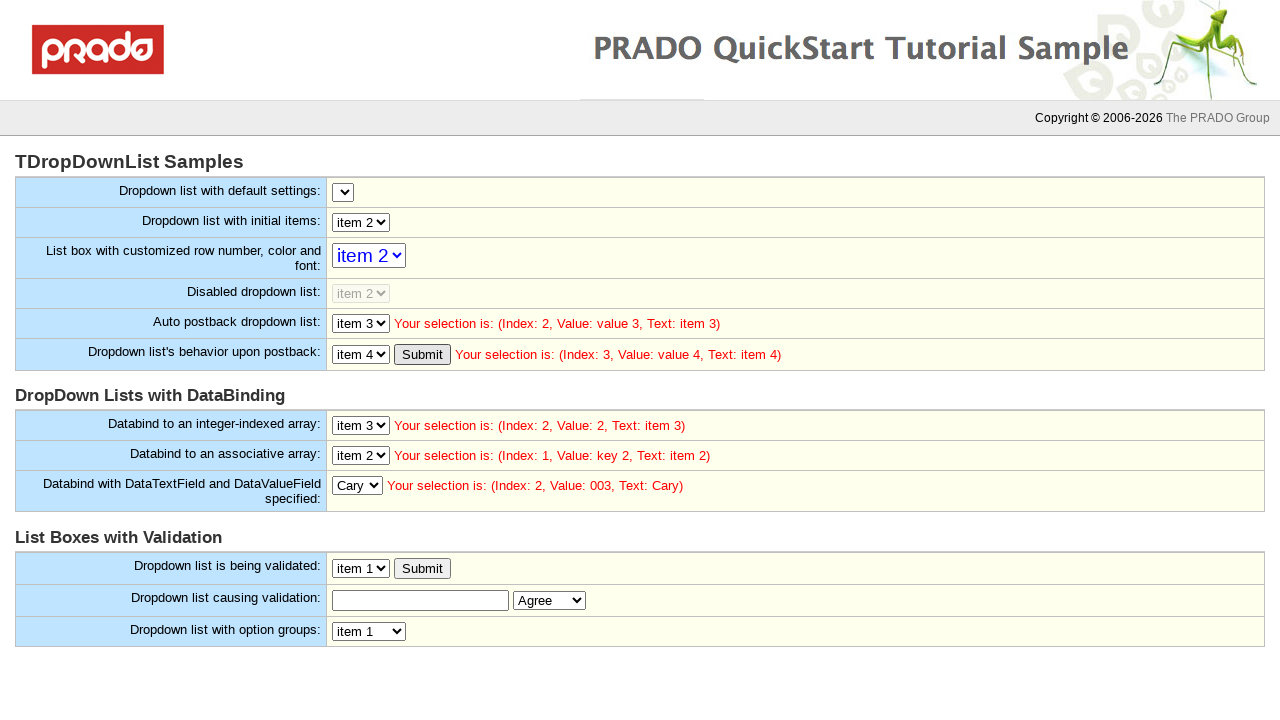

Clicked validation button to test dropdown list validation at (422, 568) on #ctl0_body_ctl7
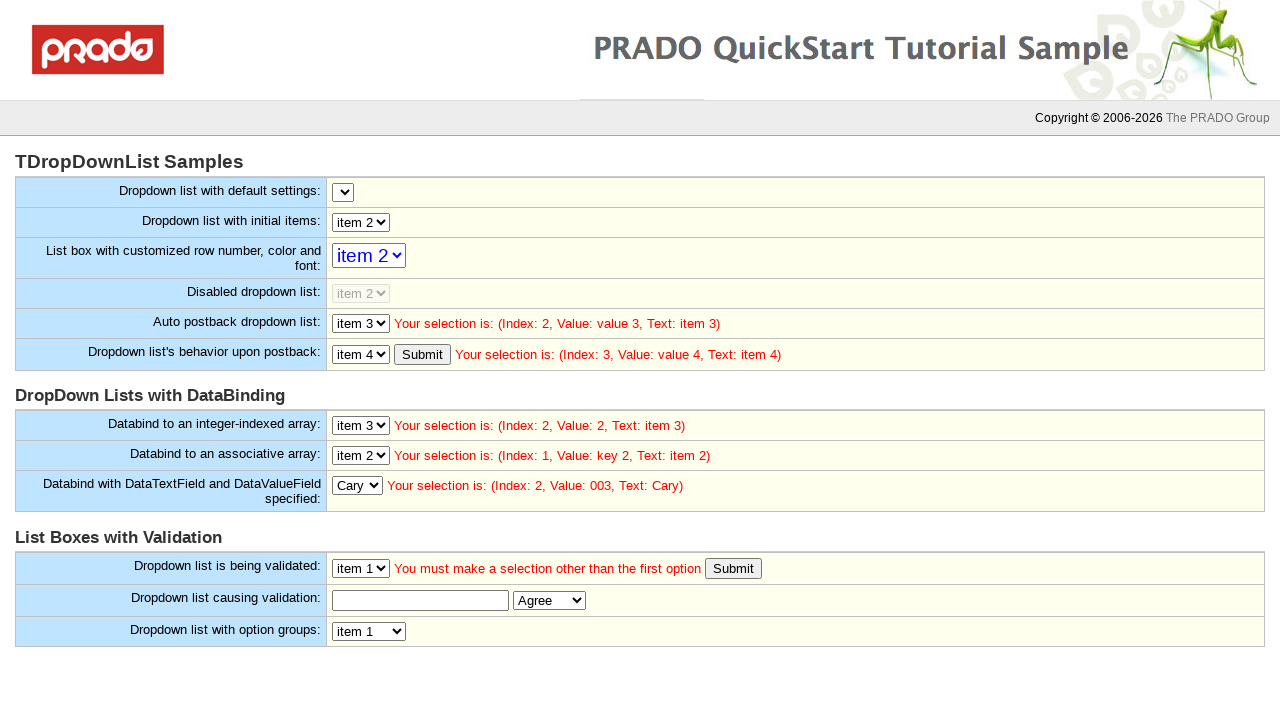

Selected 'item 2' in validation dropdown to pass validation on select[name='ctl0\$body\$VDropDownList1']
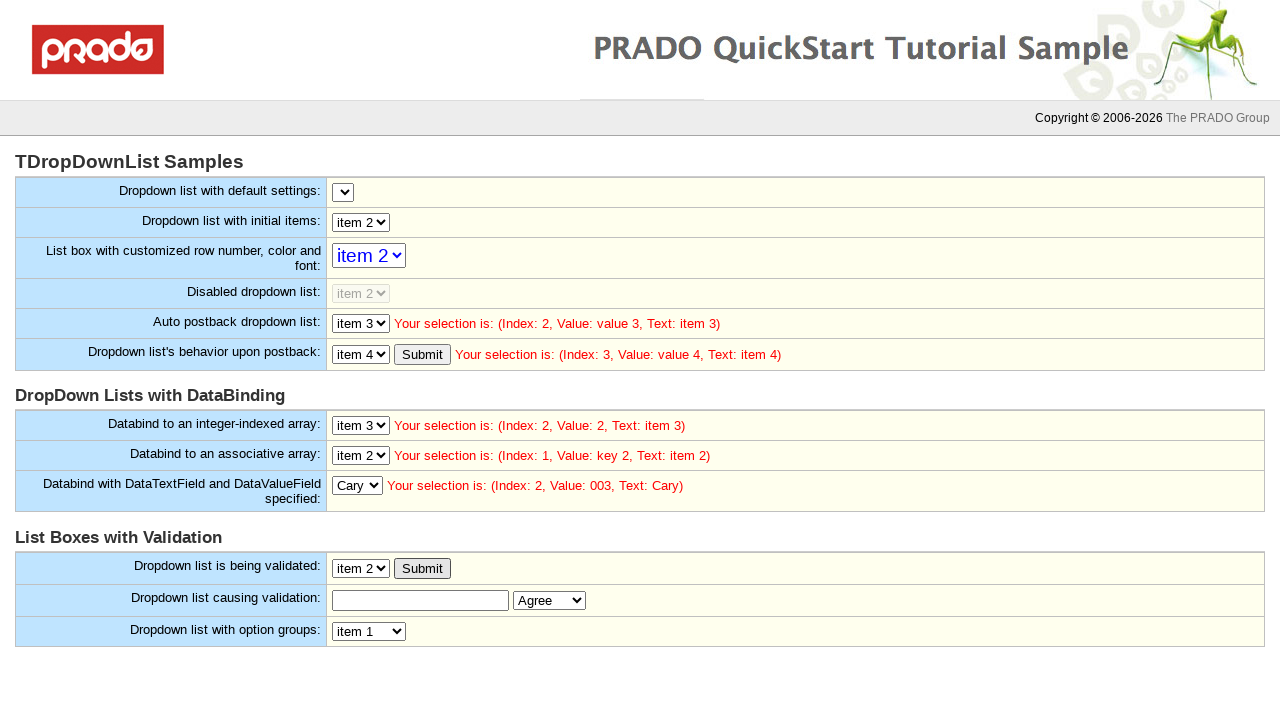

Clicked validation button again after selecting item 2 at (422, 568) on #ctl0_body_ctl7
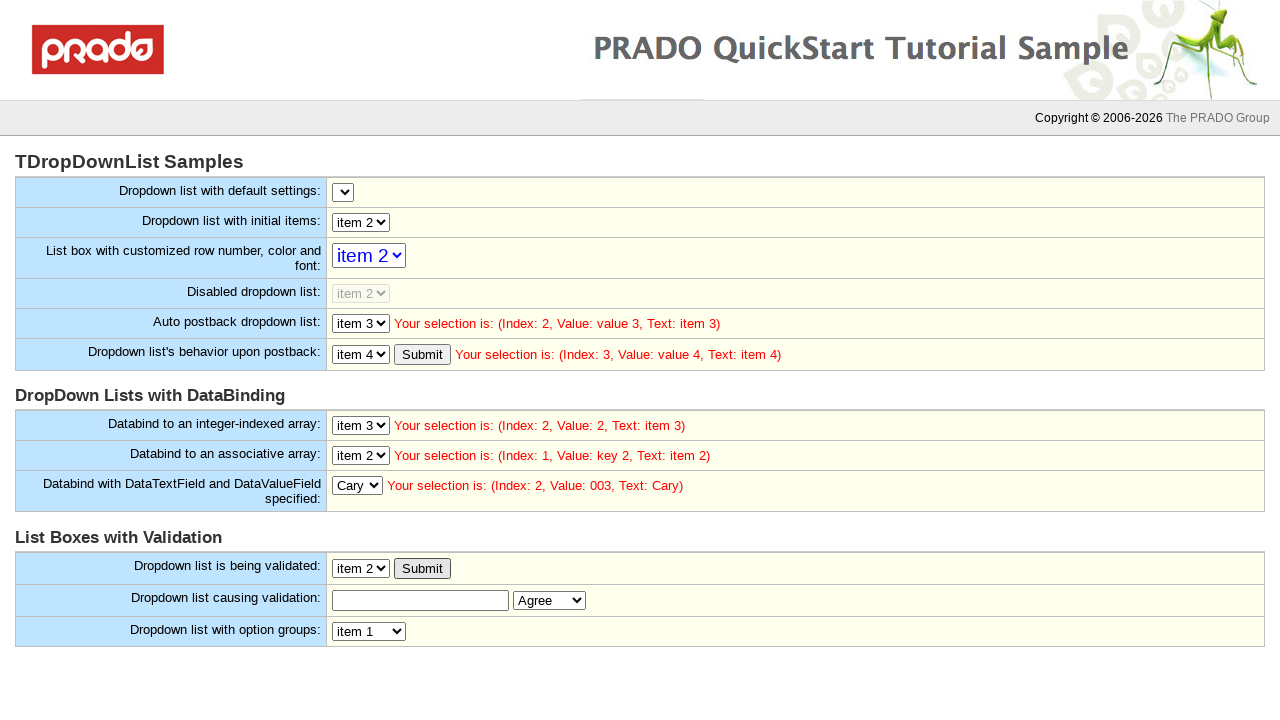

Selected 'Disagree' from validation-causing dropdown on select[name='ctl0\$body\$VDropDownList2']
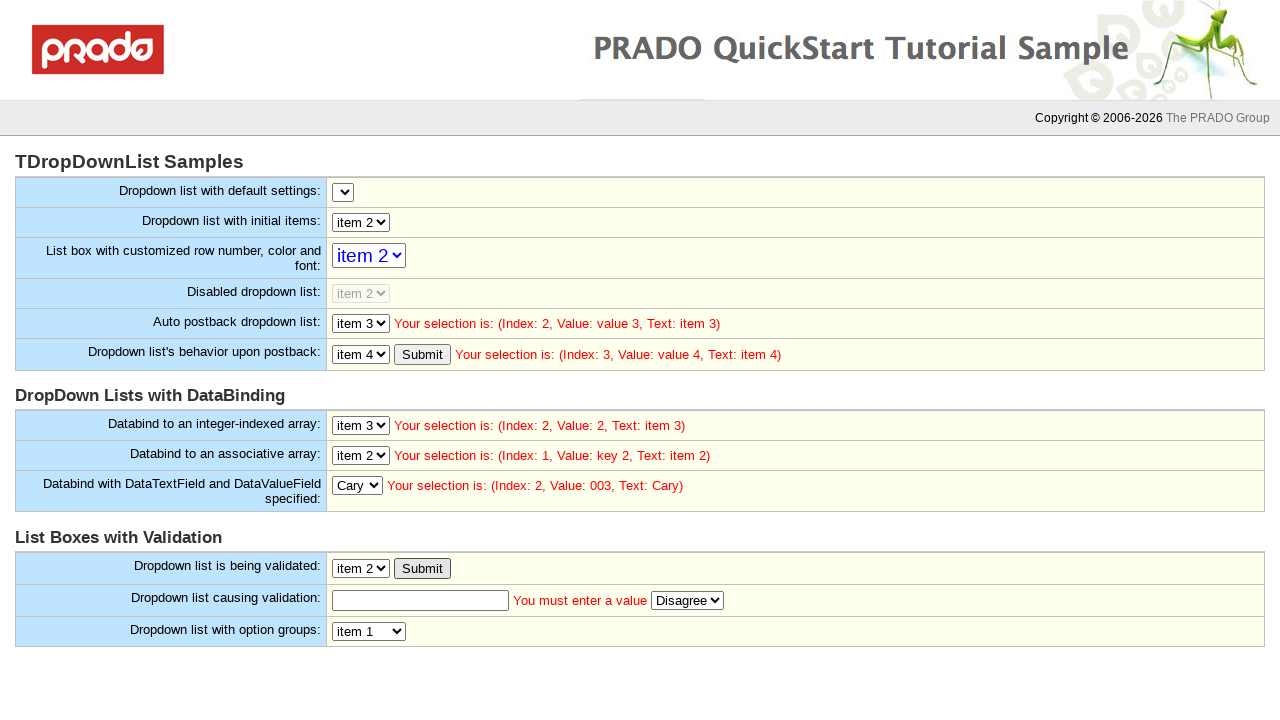

Waited 1000ms for validation response
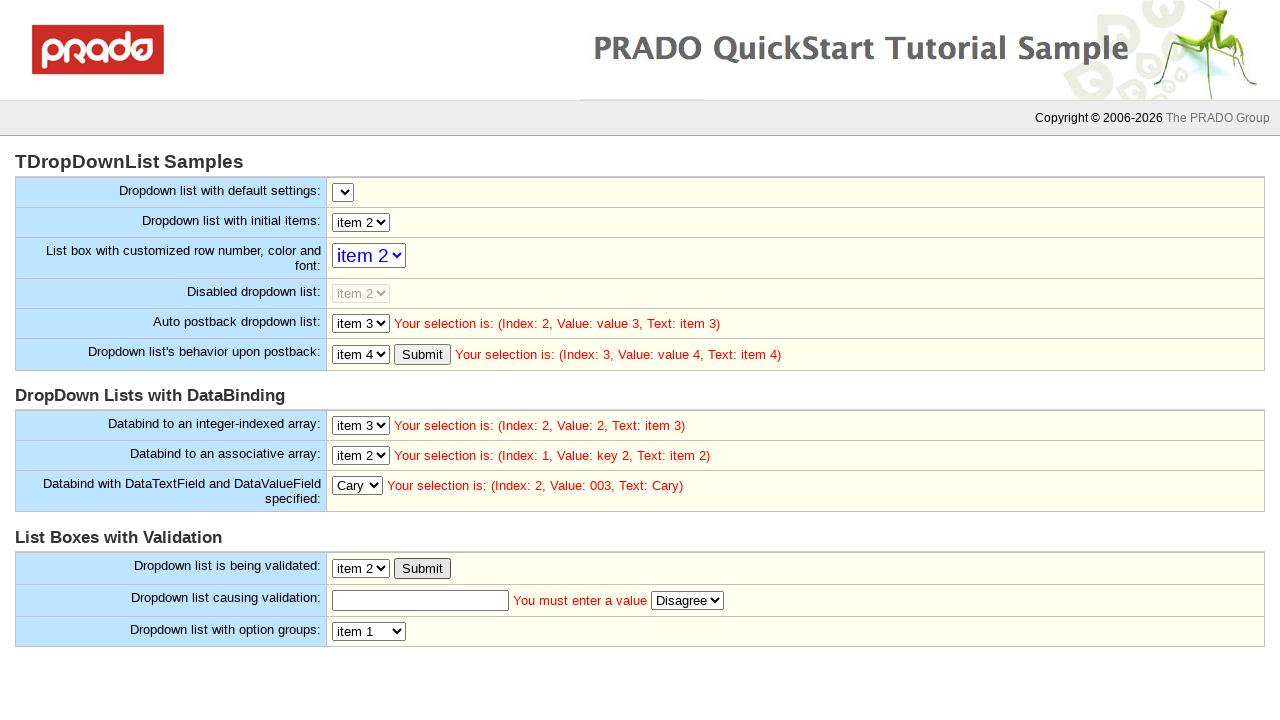

Filled textbox with 'test' to pass validation on input[name='ctl0\$body\$TextBox']
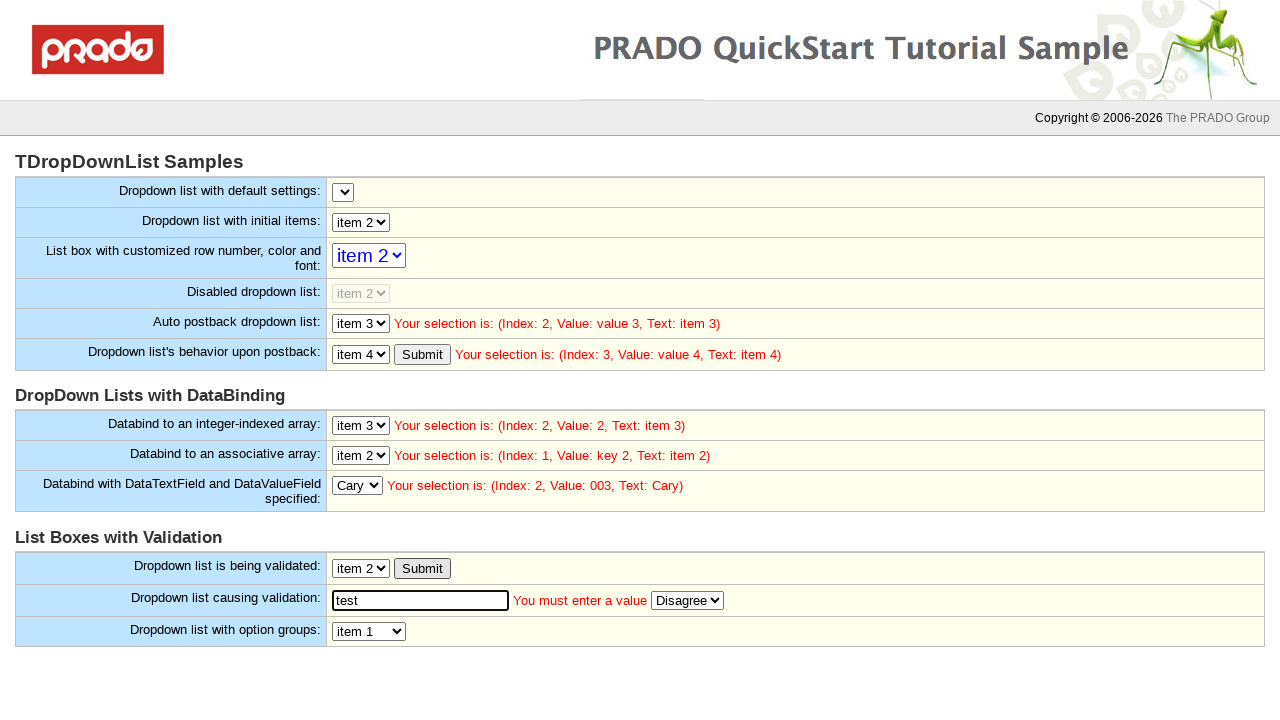

Selected 'Agree' from validation-causing dropdown to complete test on select[name='ctl0\$body\$VDropDownList2']
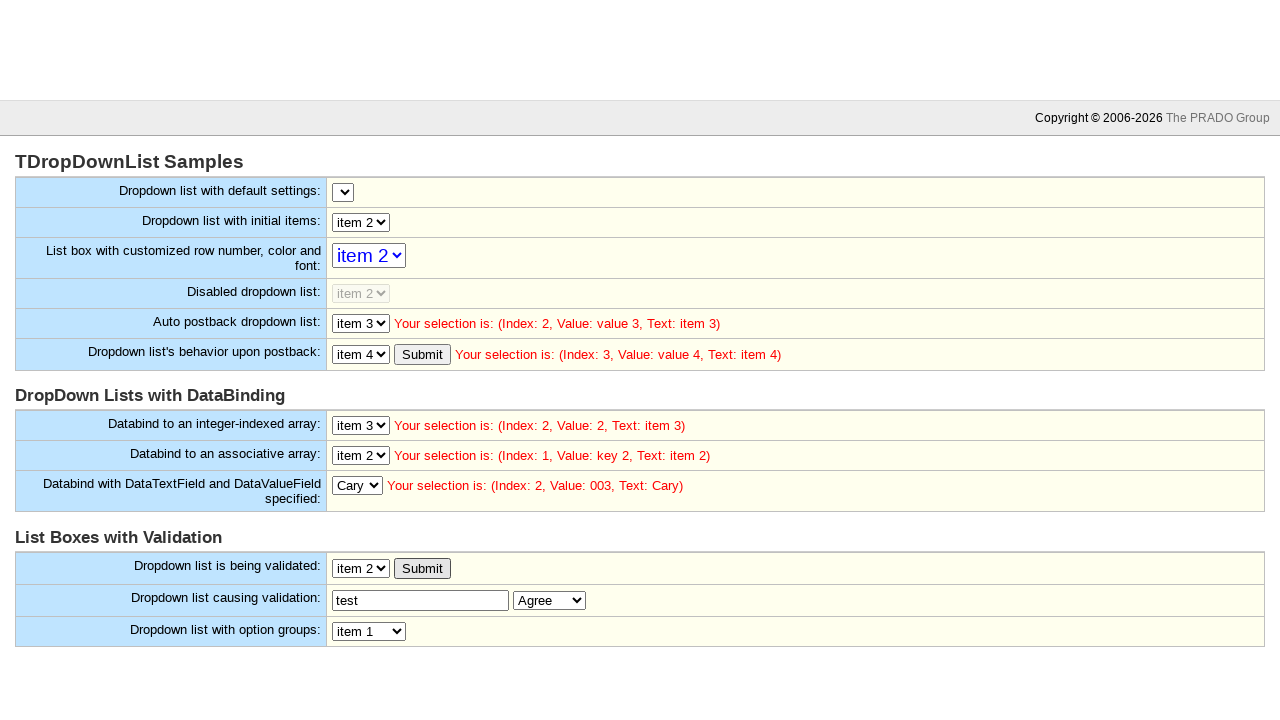

Waited for network to become idle after final selection
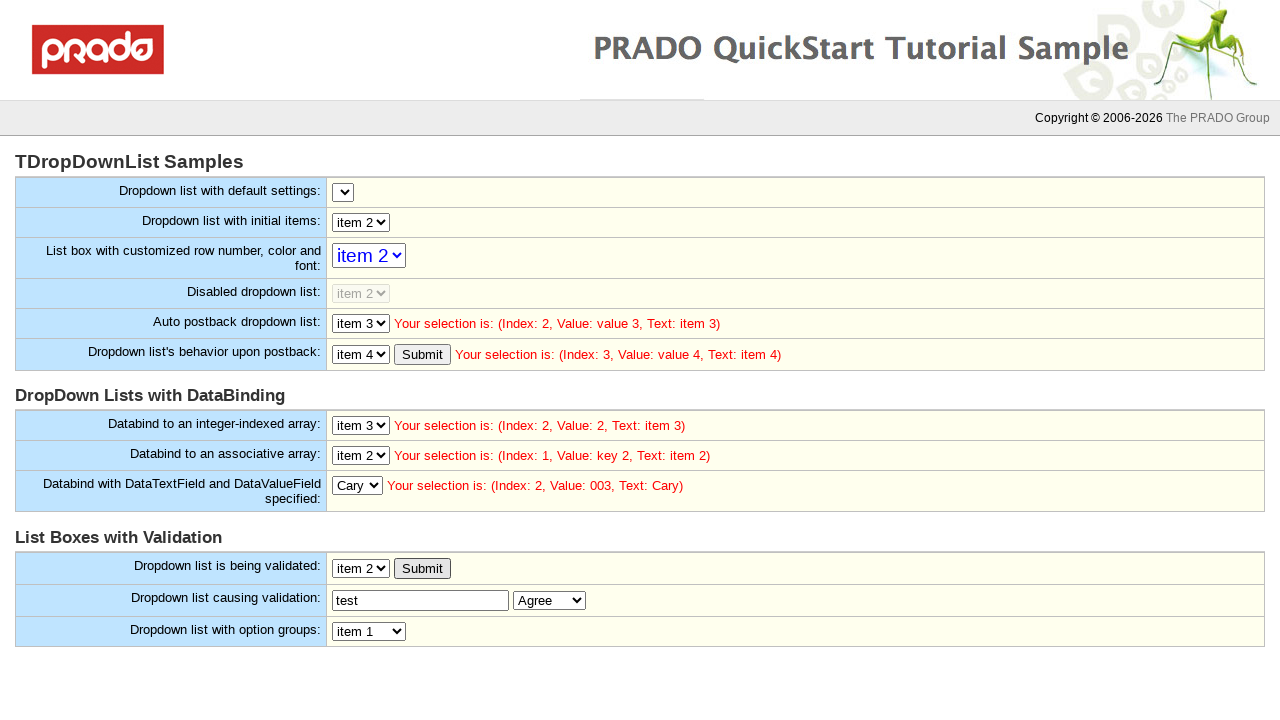

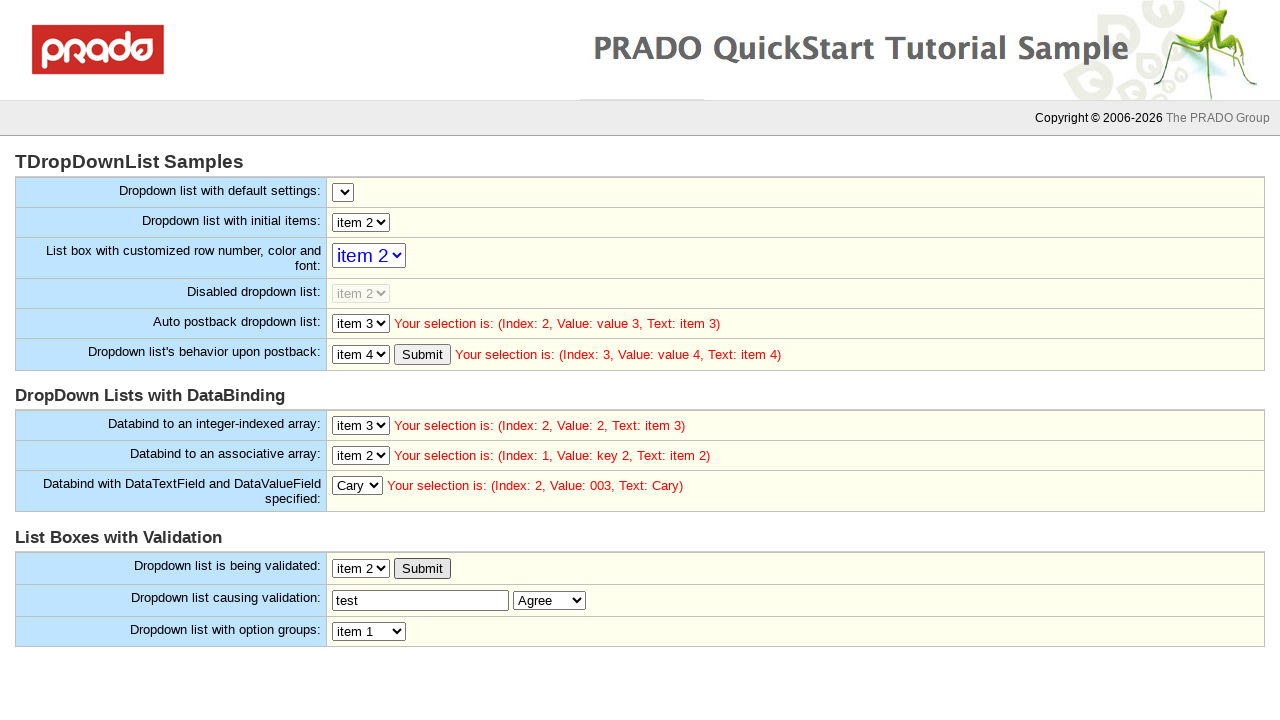